Tests browser window and tab handling by opening new tabs and windows, switching between them, and verifying their content

Starting URL: https://demoqa.com/browser-windows

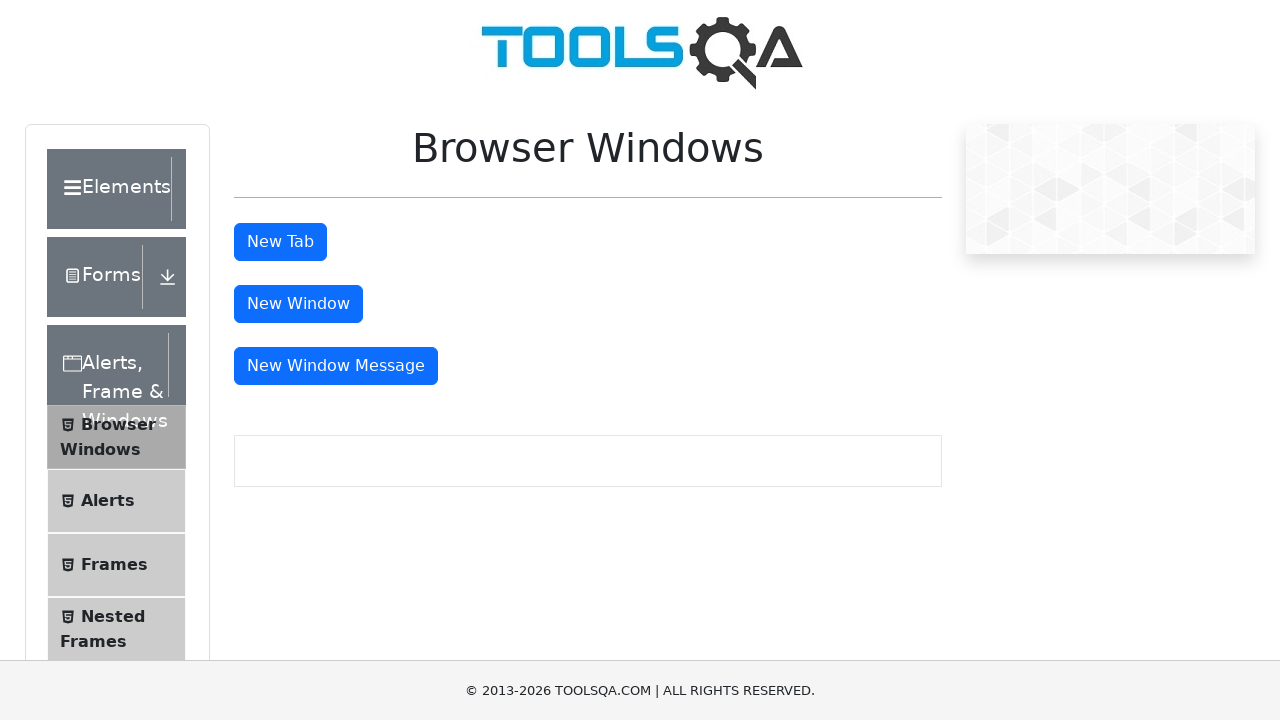

Stored reference to main window handle
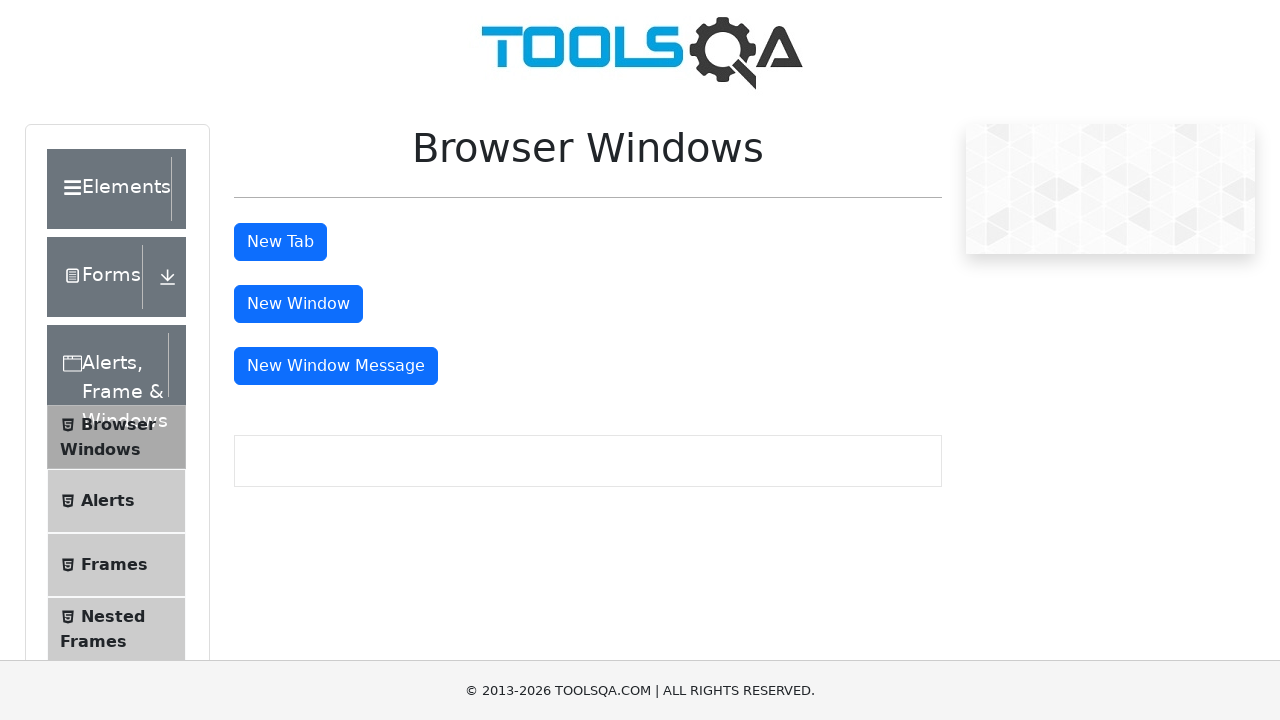

Clicked New Tab button at (280, 242) on #tabButton
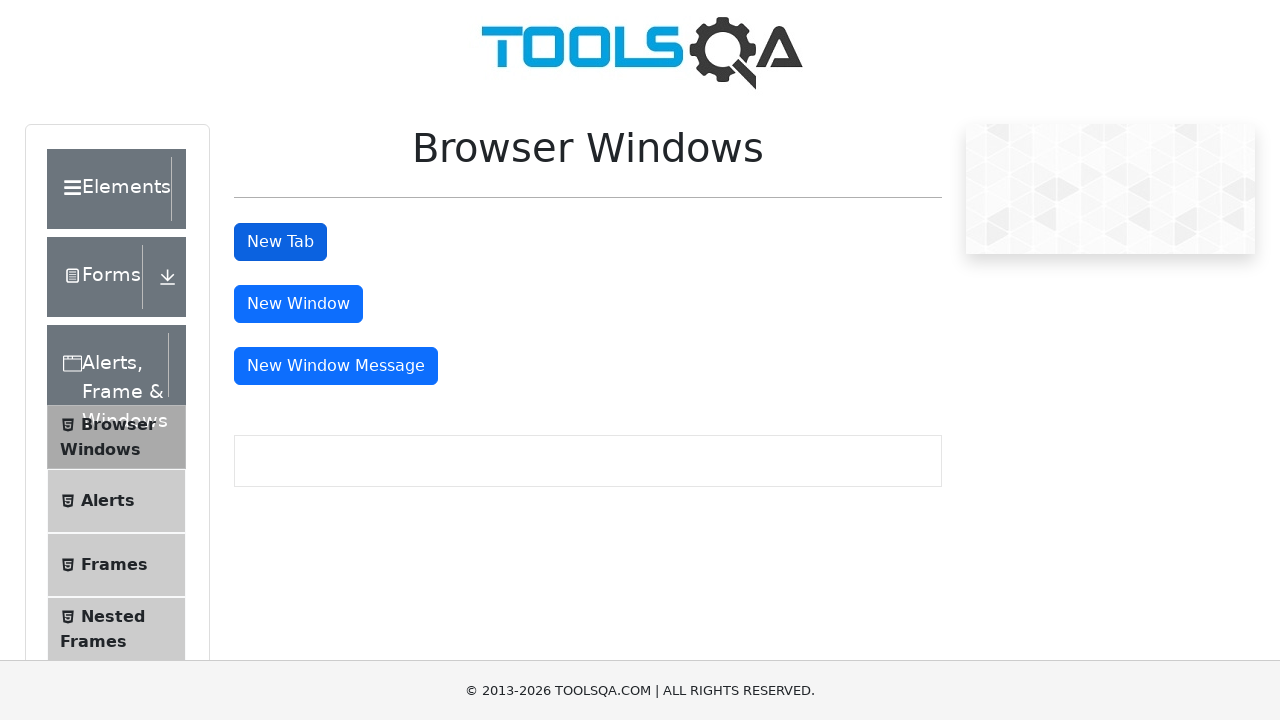

Clicked New Window button at (298, 304) on button#windowButton
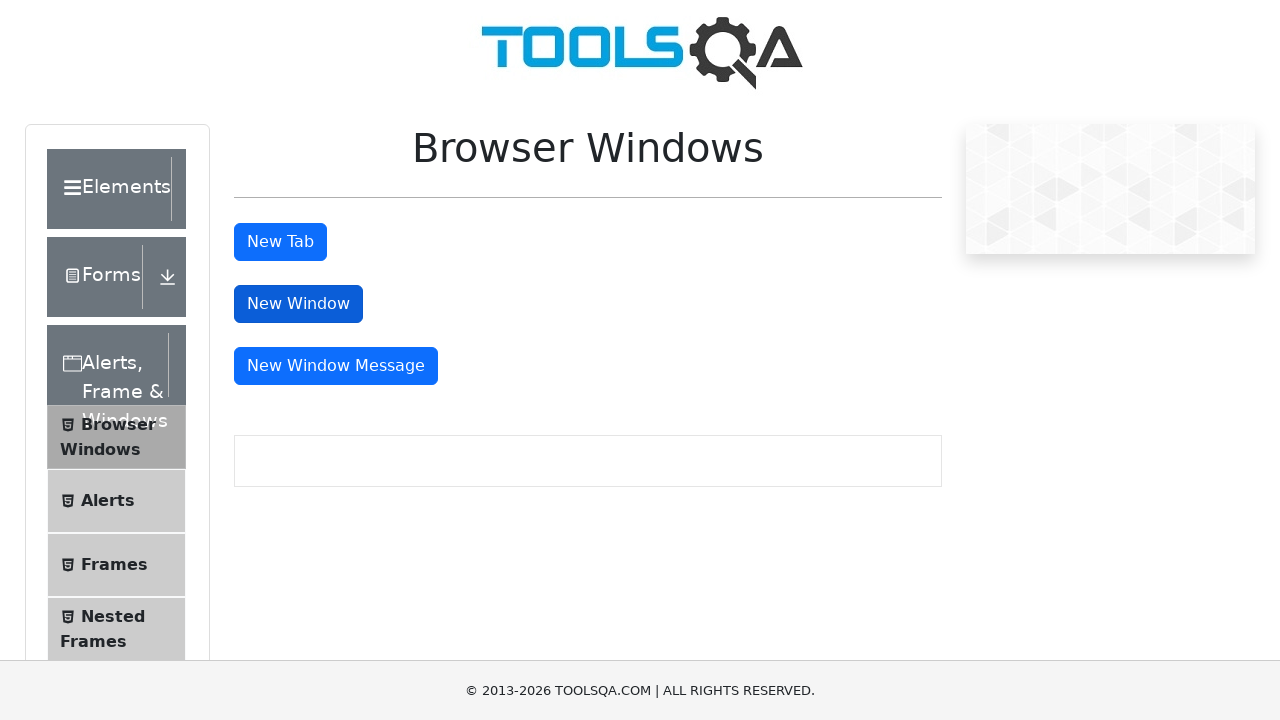

Clicked New Window Message button at (336, 366) on button#messageWindowButton
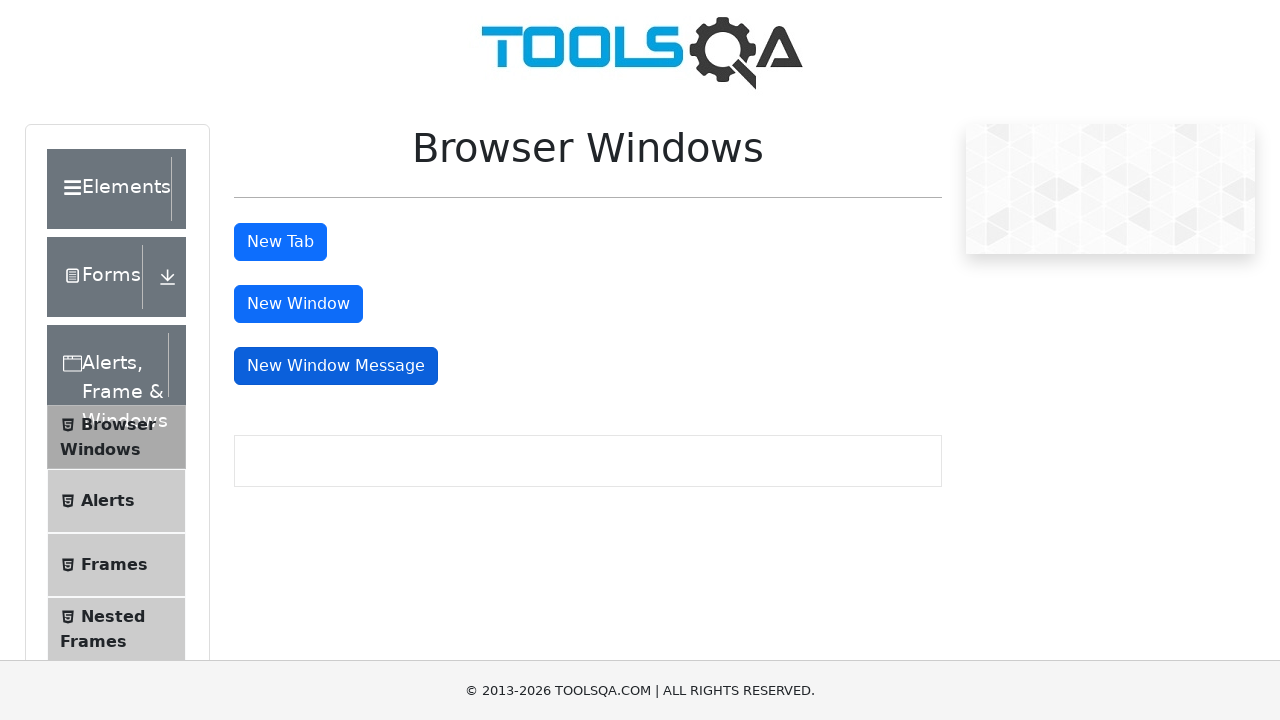

Waited 2 seconds for all windows/tabs to open
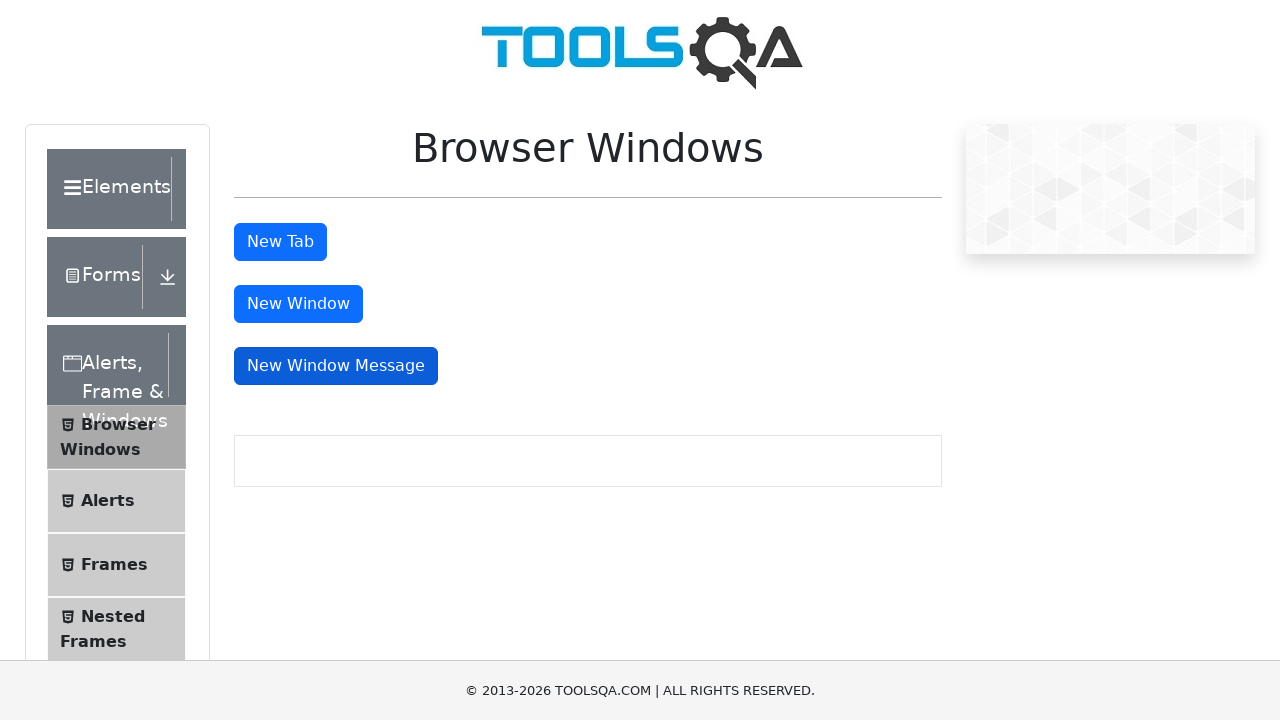

Retrieved all open pages - total count: 4
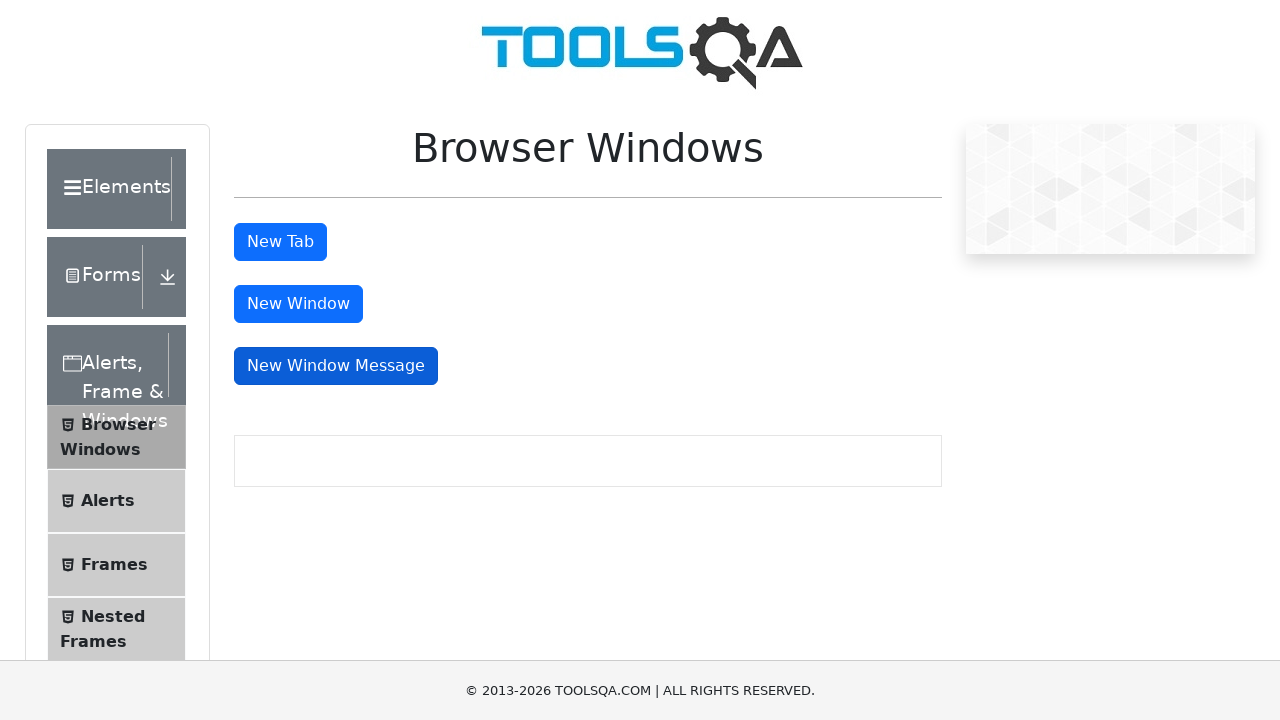

Switched to opened window/tab
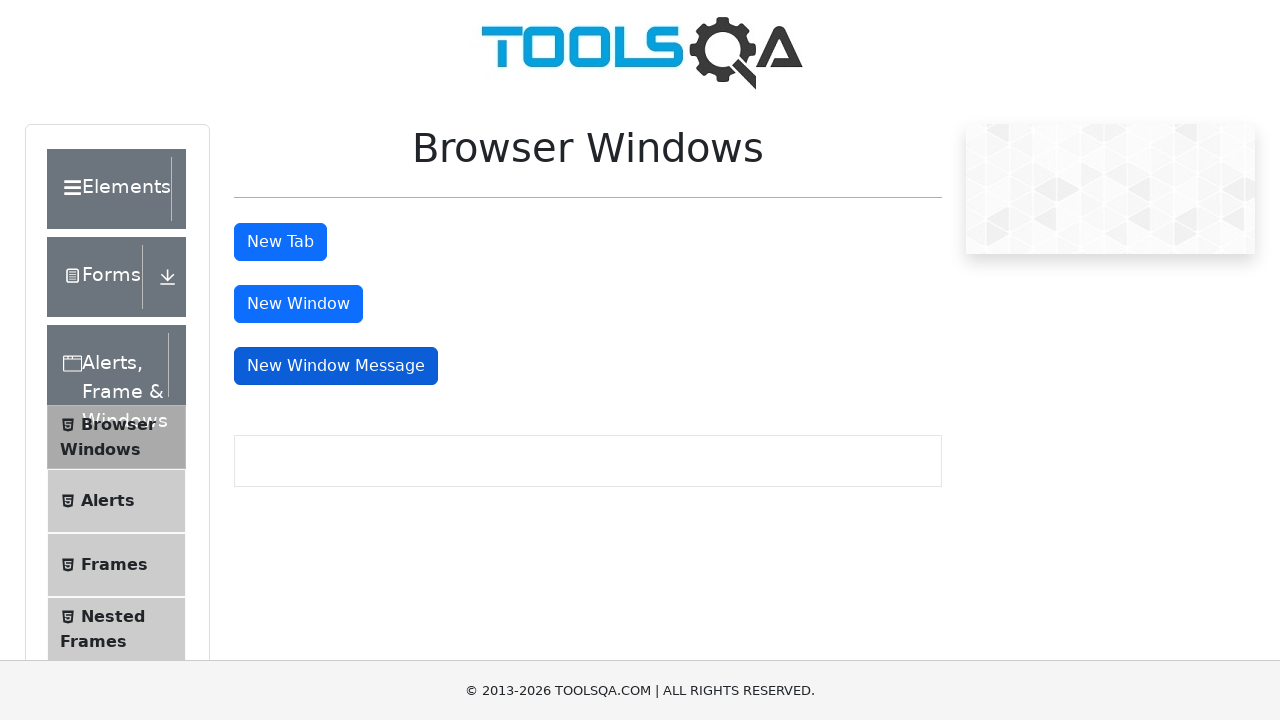

Retrieved text content from body: This is a sample page...
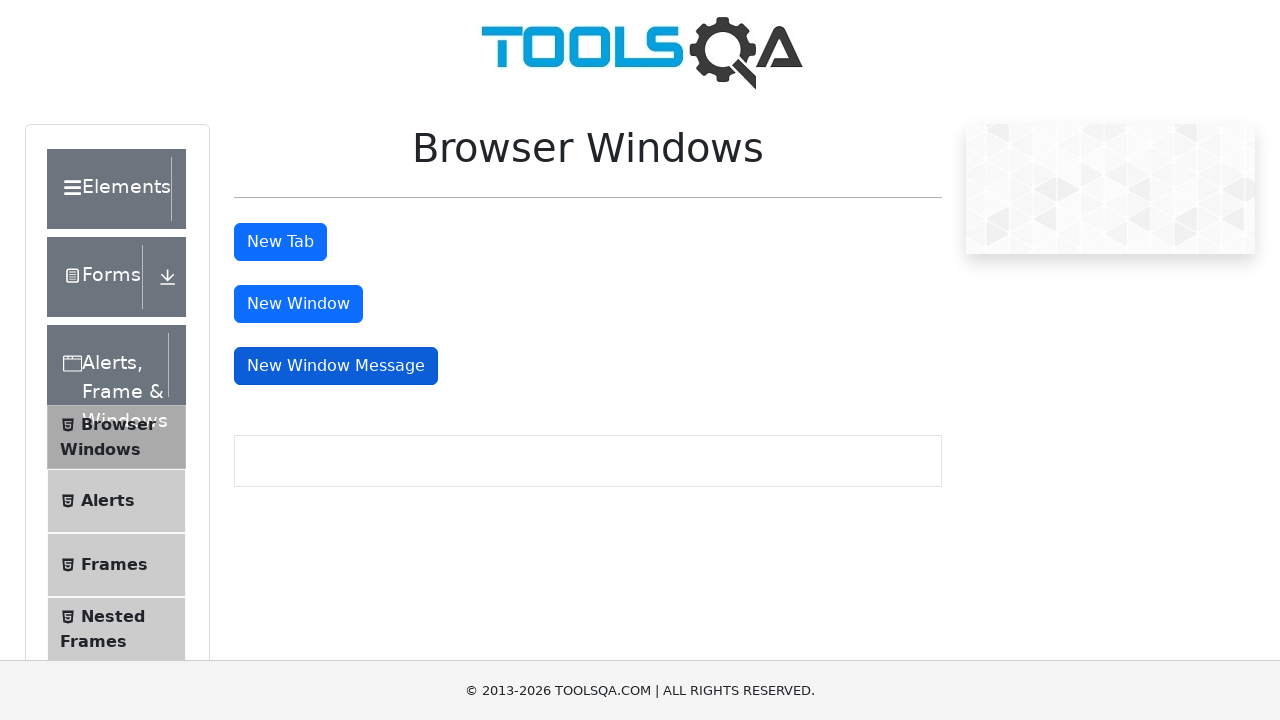

No title found for this page
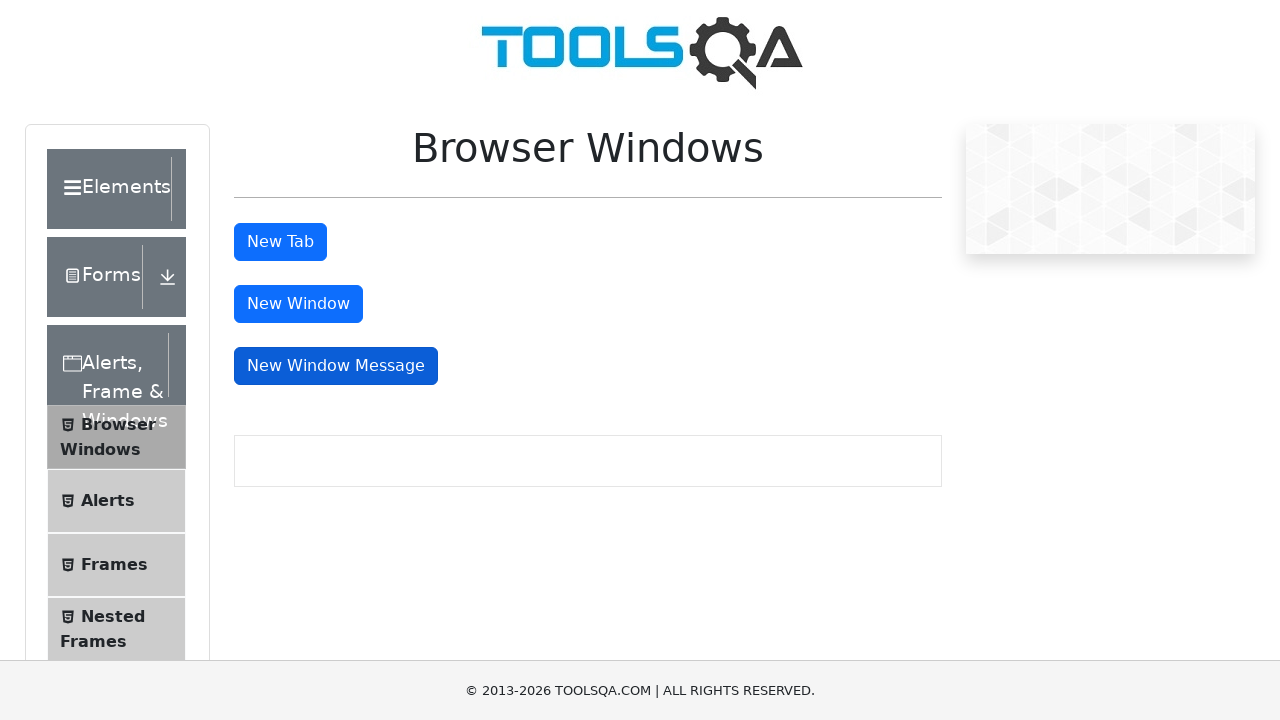

Waited 1 second before processing next window/tab
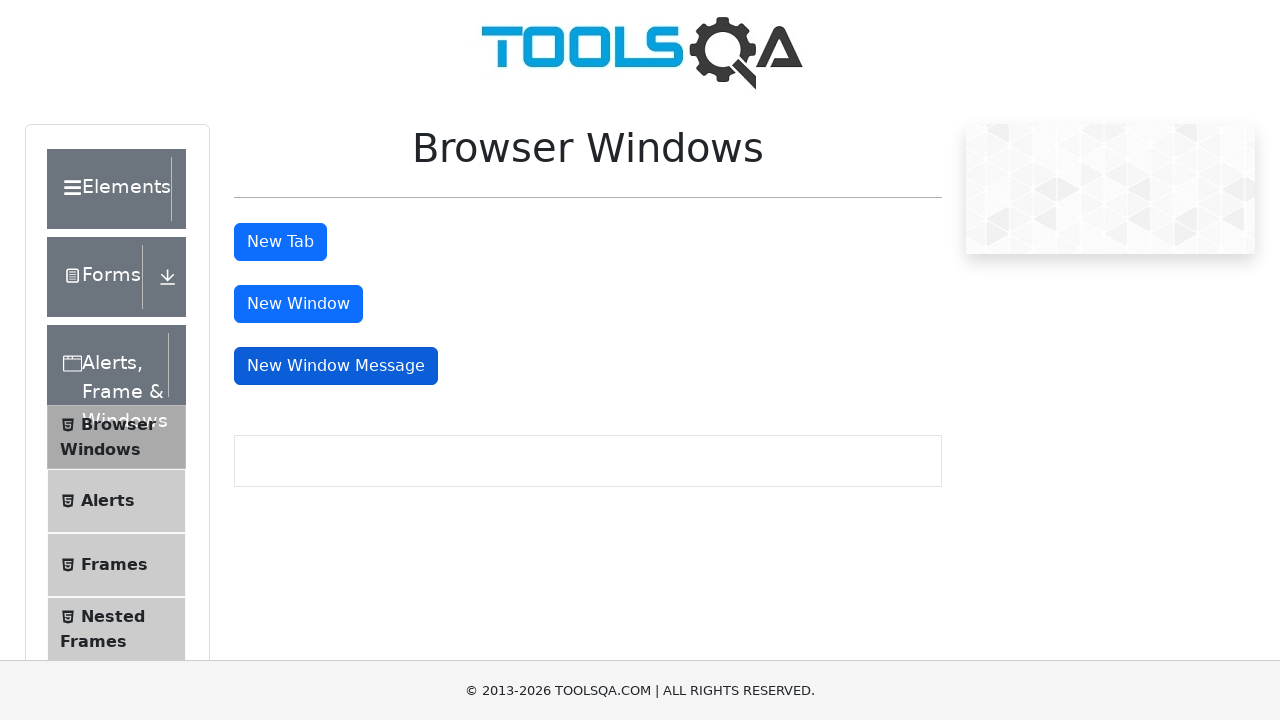

Switched to opened window/tab
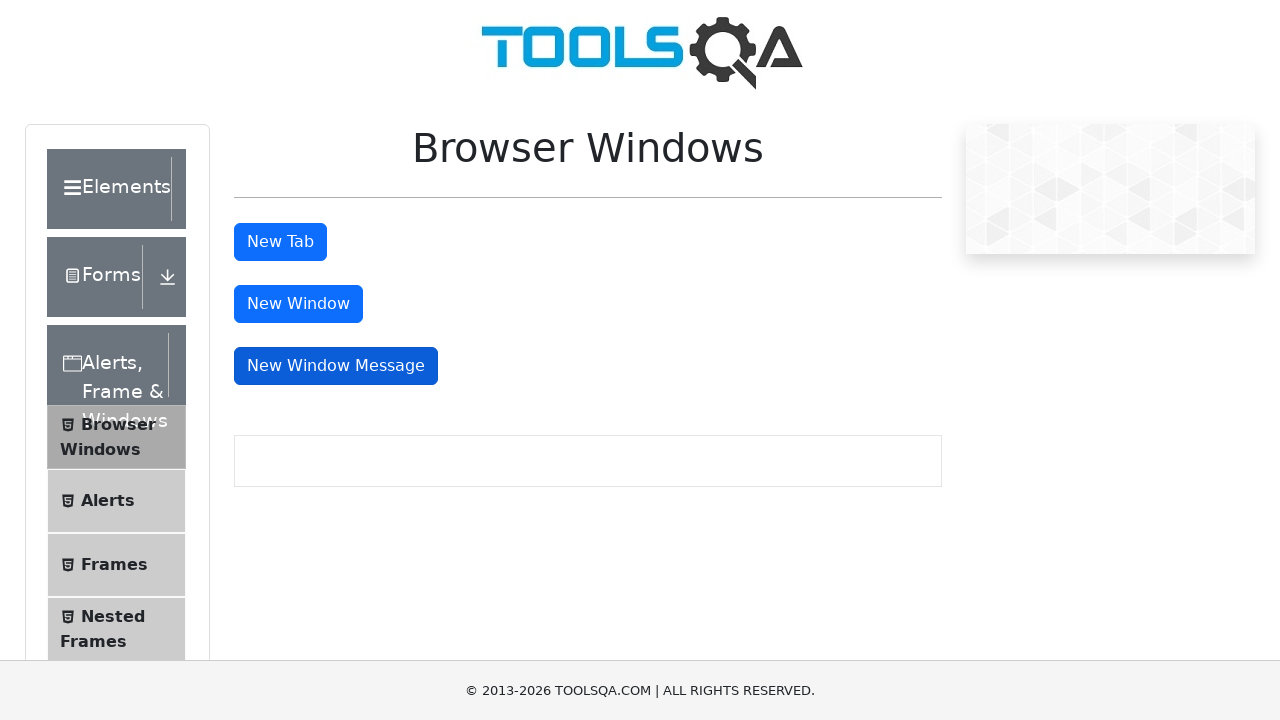

Retrieved text content from body: This is a sample page...
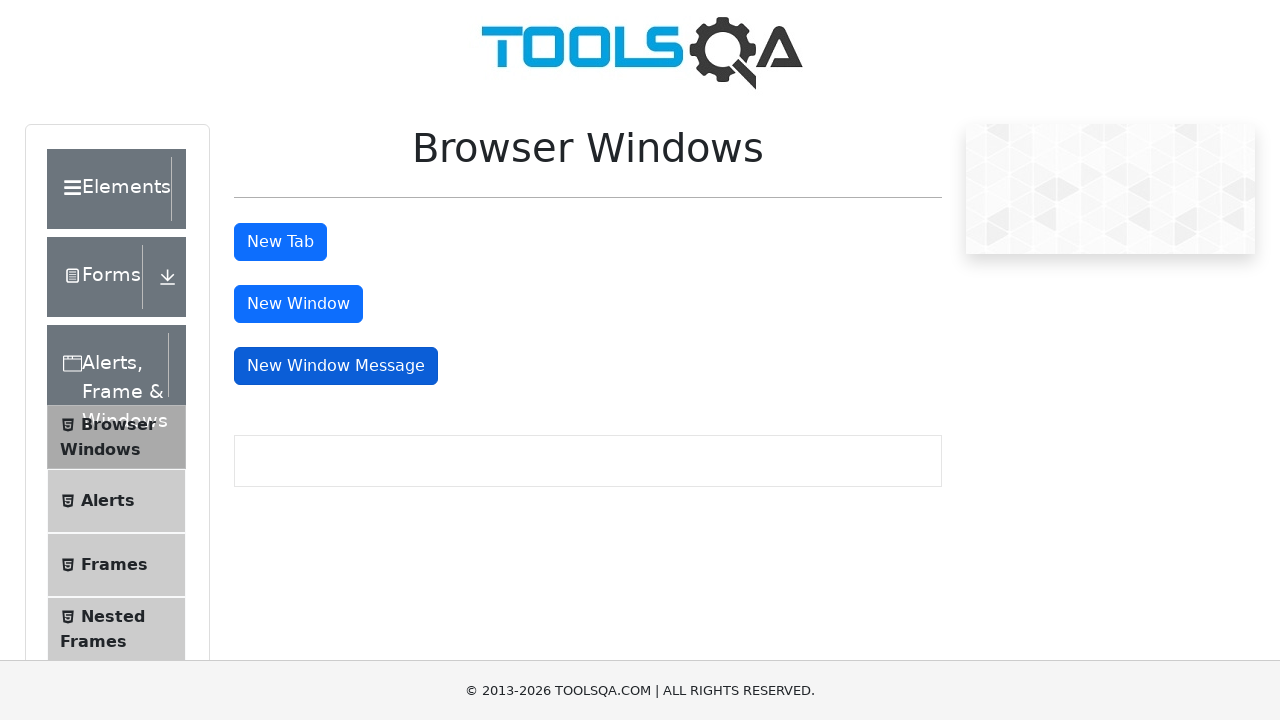

No title found for this page
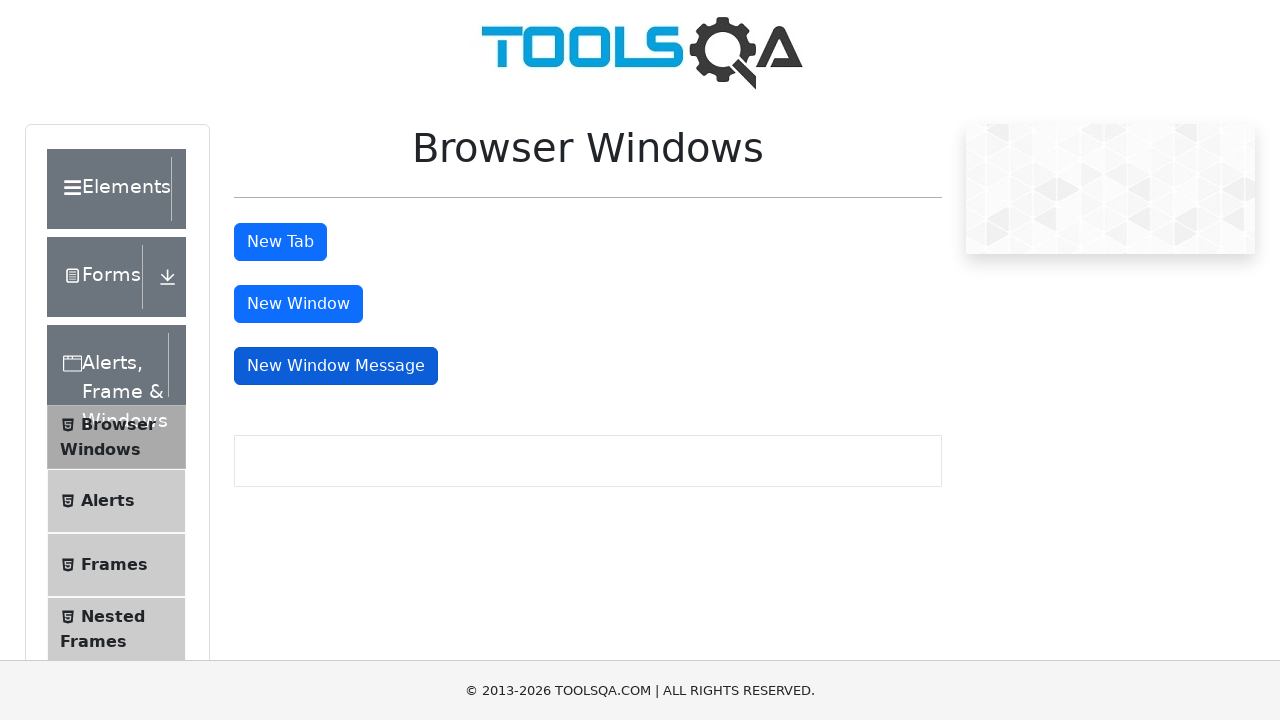

Waited 1 second before processing next window/tab
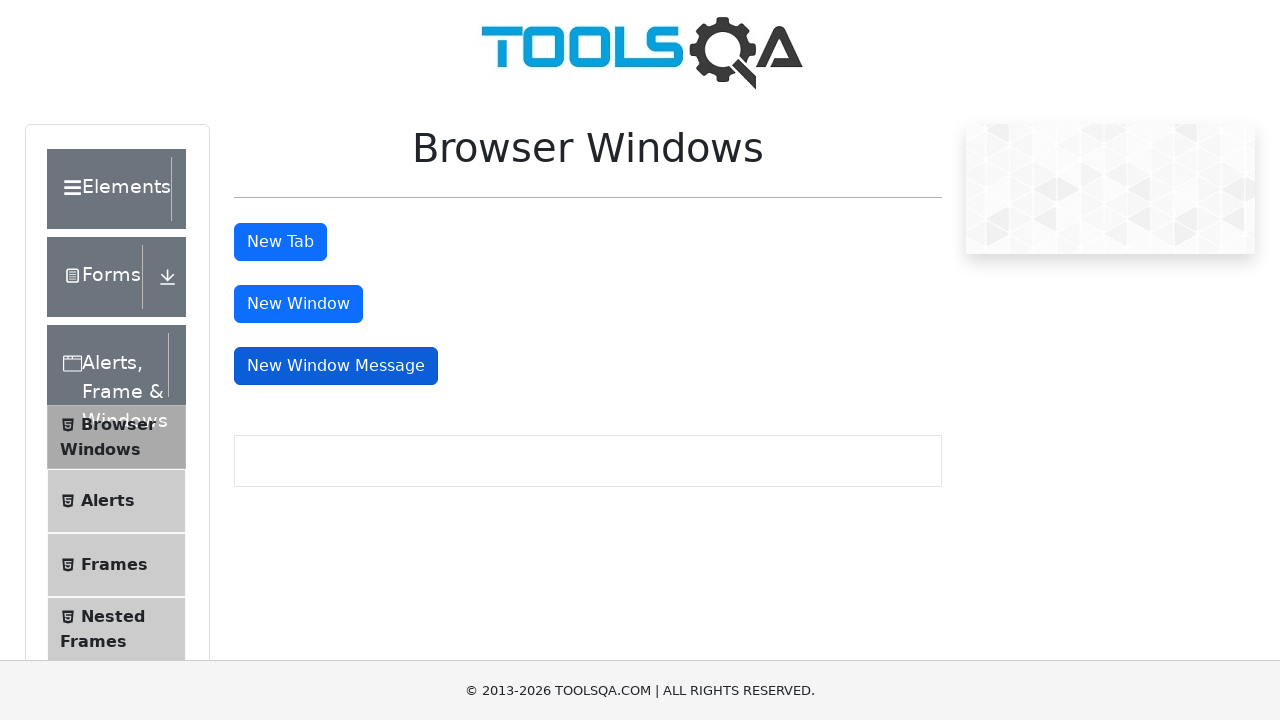

Switched to opened window/tab
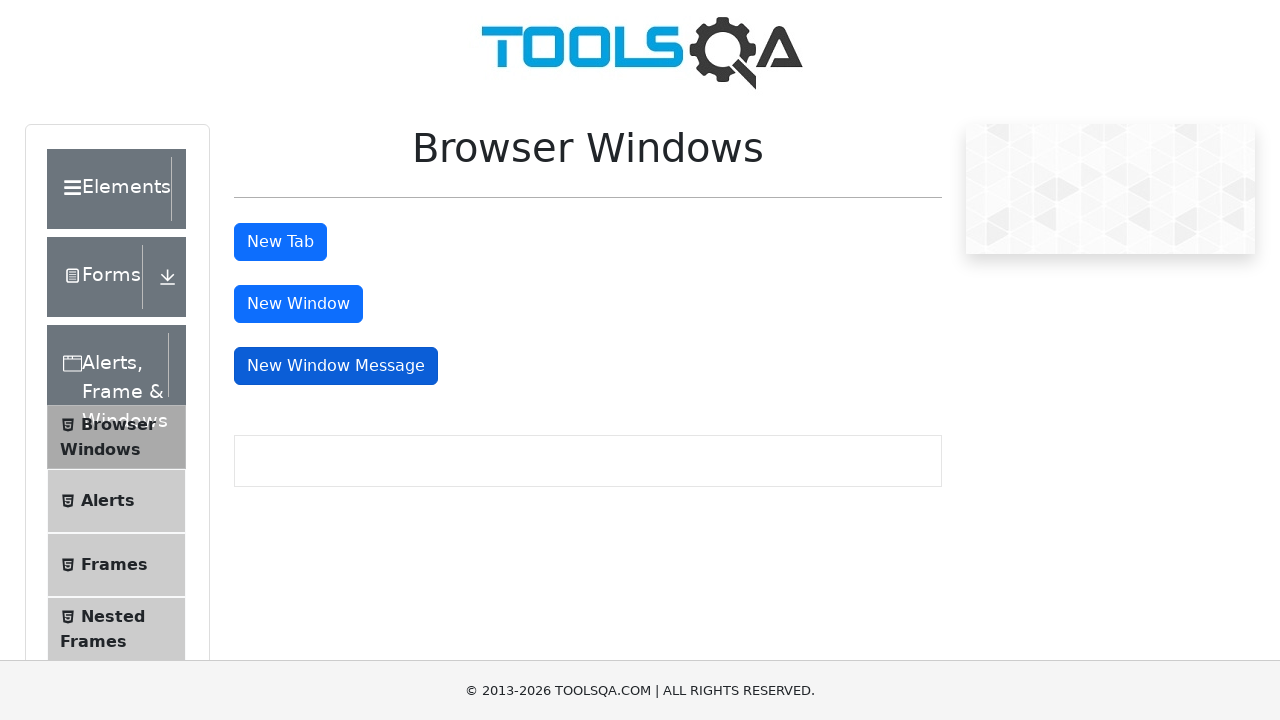

Retrieved text content from body: Knowledge increases by sharing but not by saving. ...
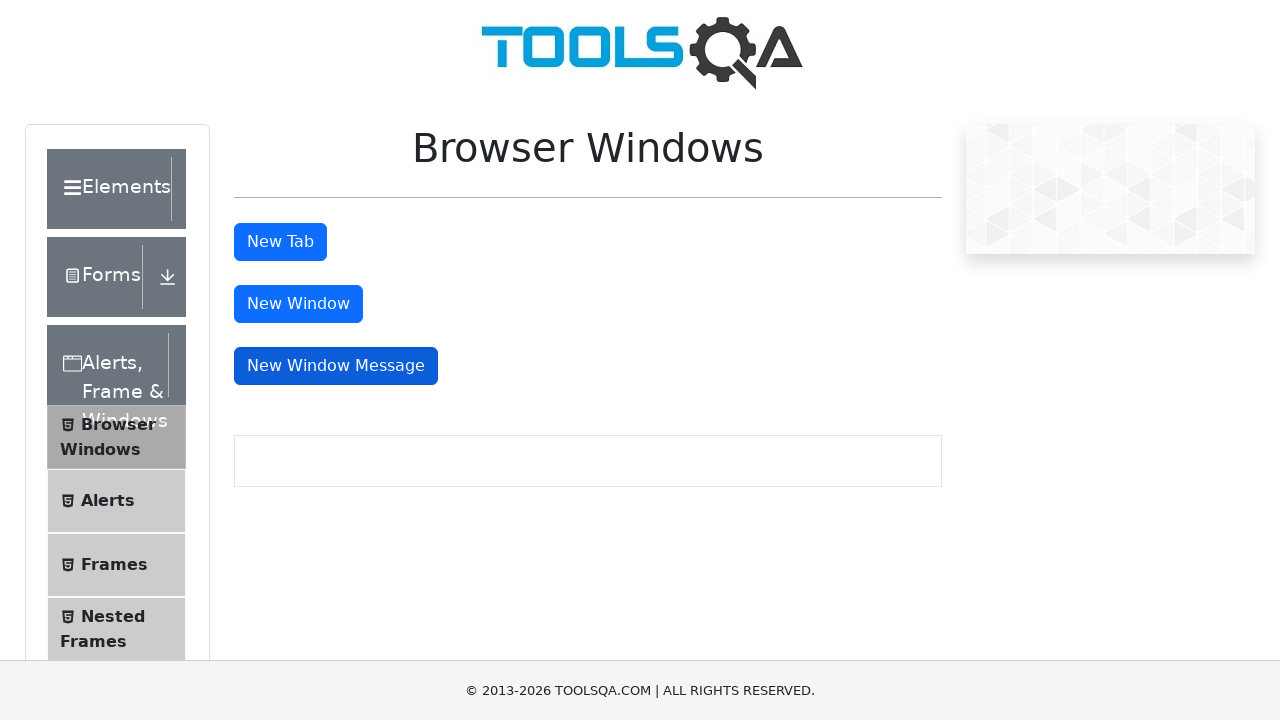

No title found for this page
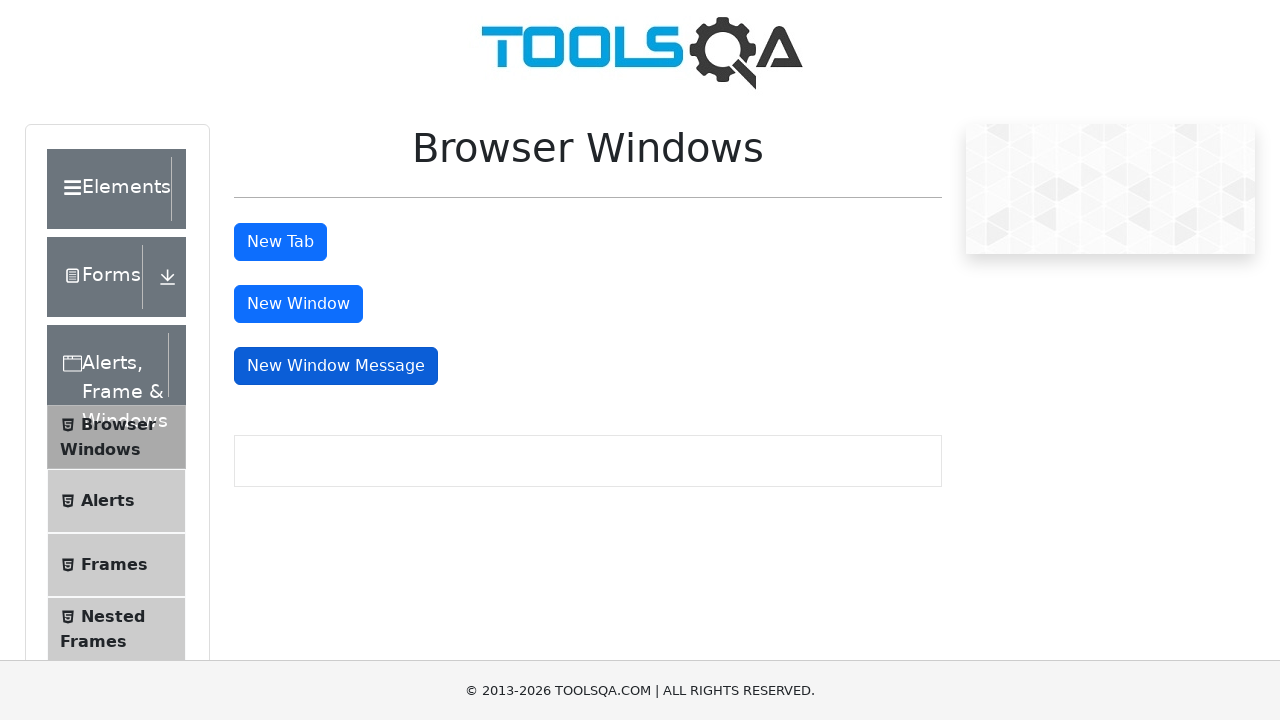

Waited 1 second before processing next window/tab
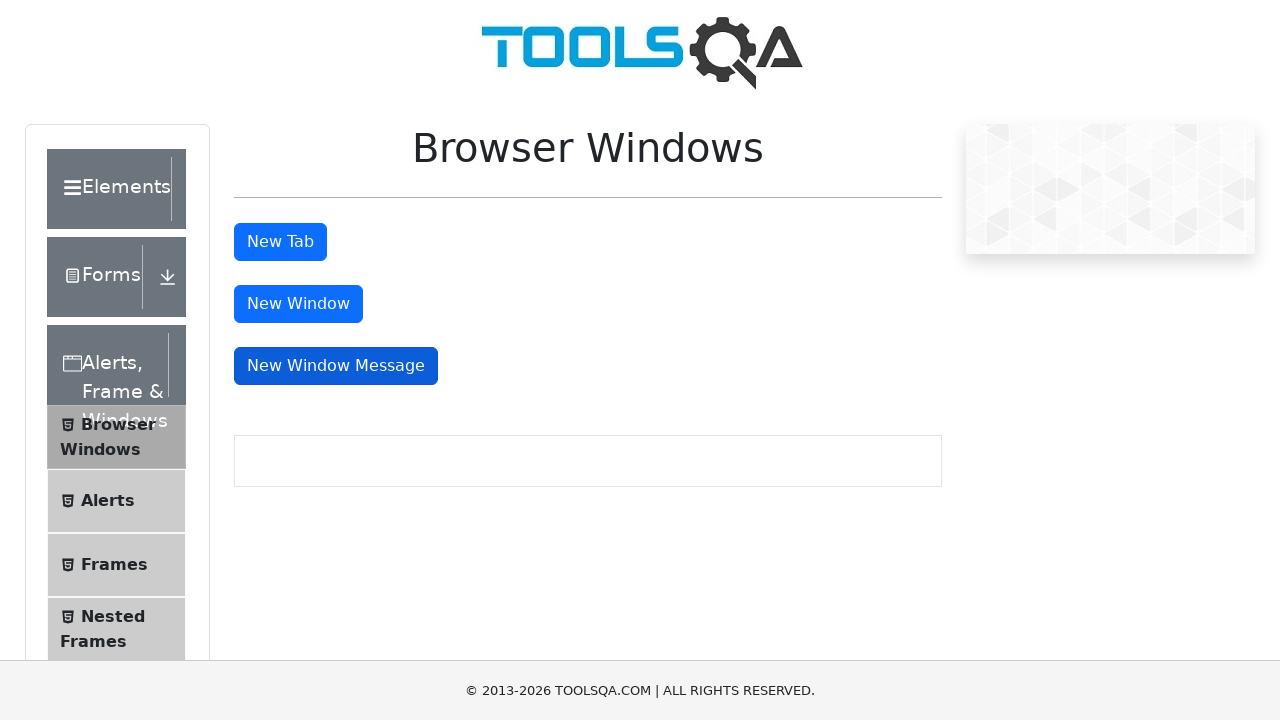

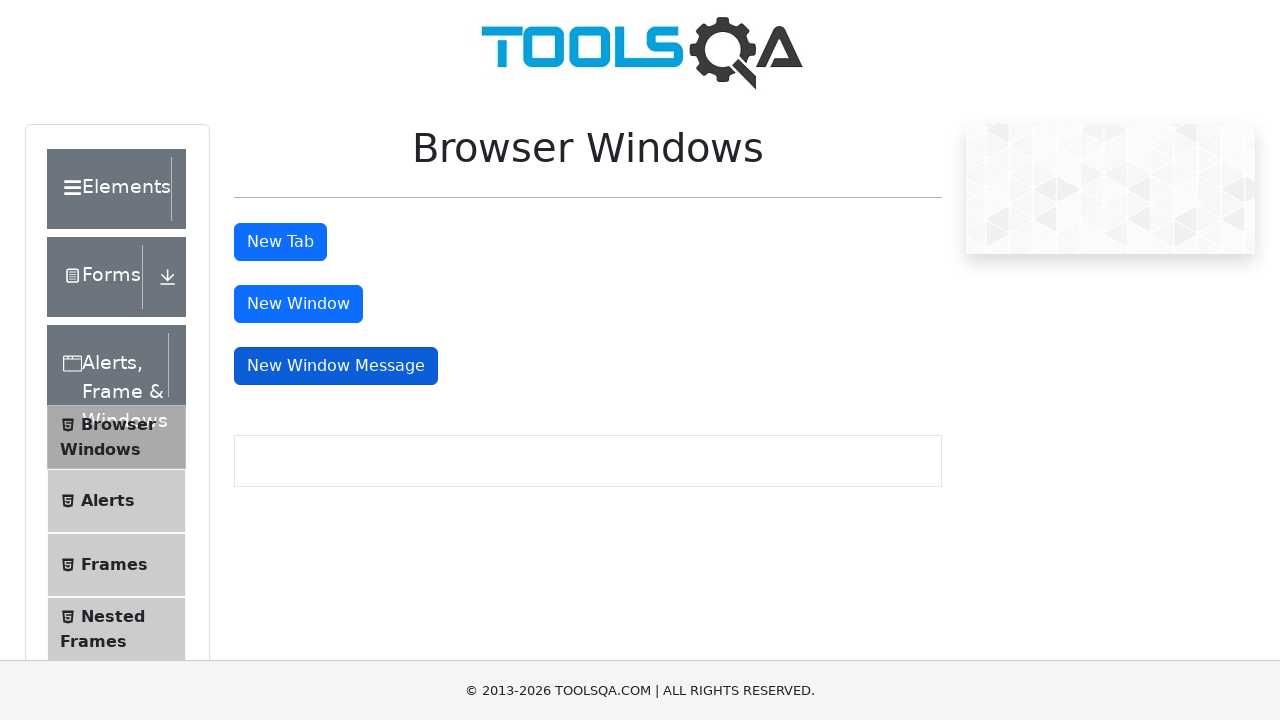